Tests dynamic element handling by adding and removing elements on a page, verifying that elements appear and disappear correctly

Starting URL: https://practice.cydeo.com/add_remove_elements/

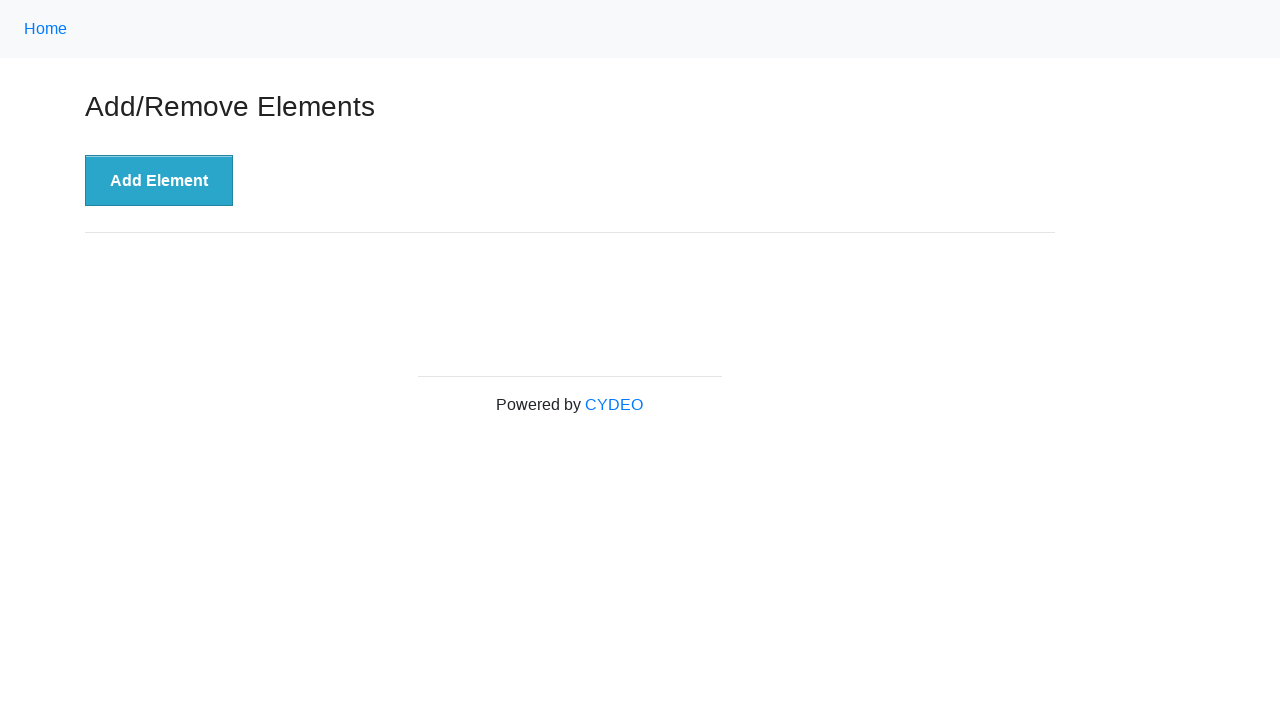

Clicked 'Add Element' button to dynamically add a new element at (159, 181) on xpath=//button[@onclick='addElement()']
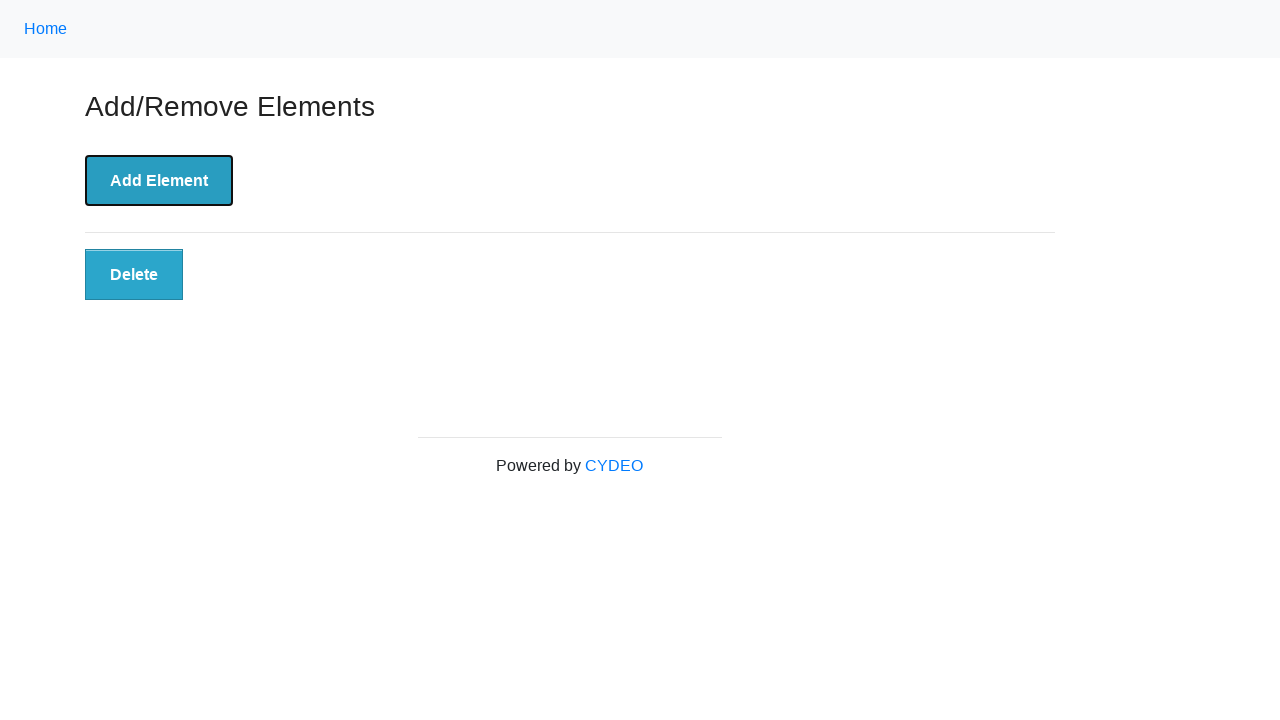

Verified that the Delete button appeared after adding element
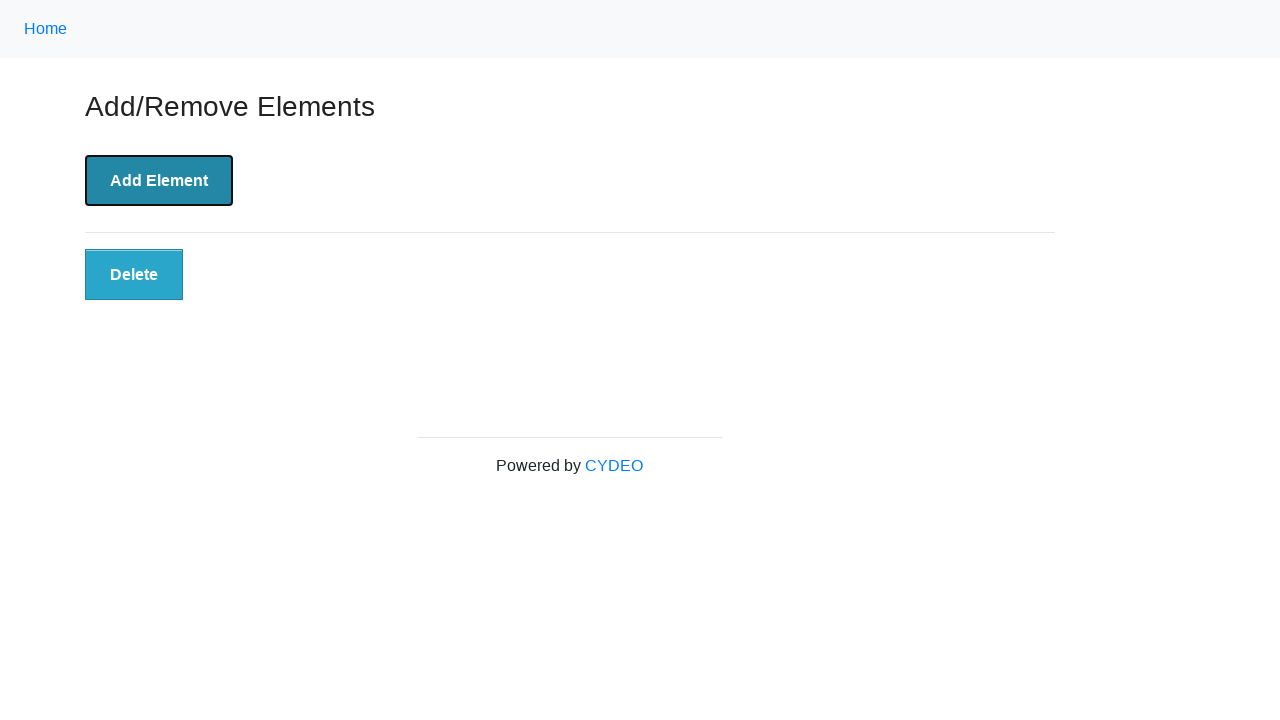

Clicked the Delete button to remove the dynamically added element at (134, 275) on xpath=//button[@class='added-manually']
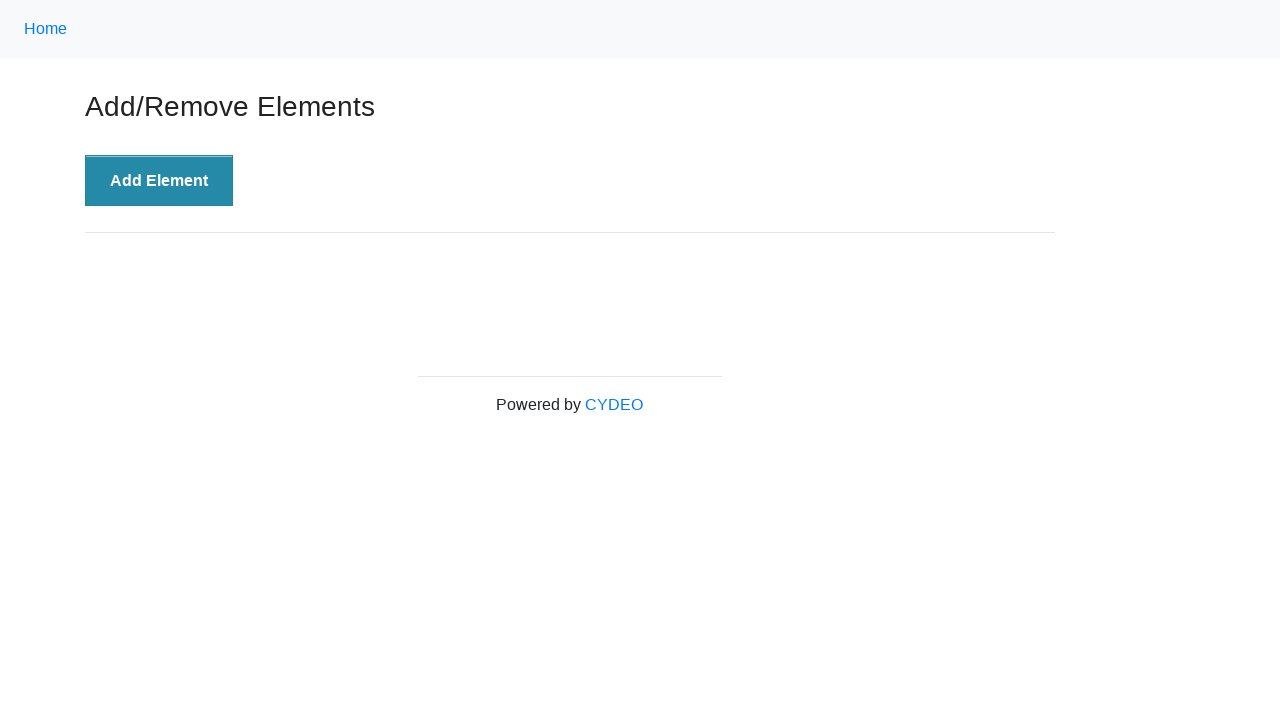

Verified that the Delete button was removed from the page
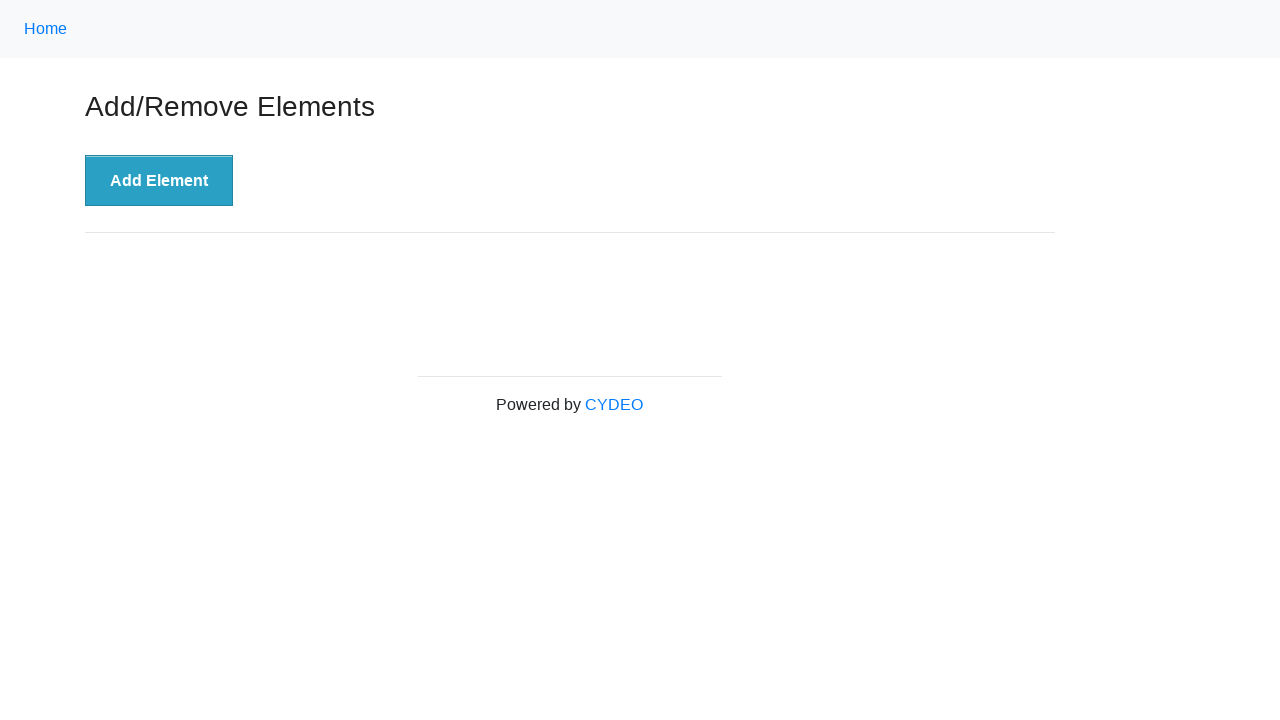

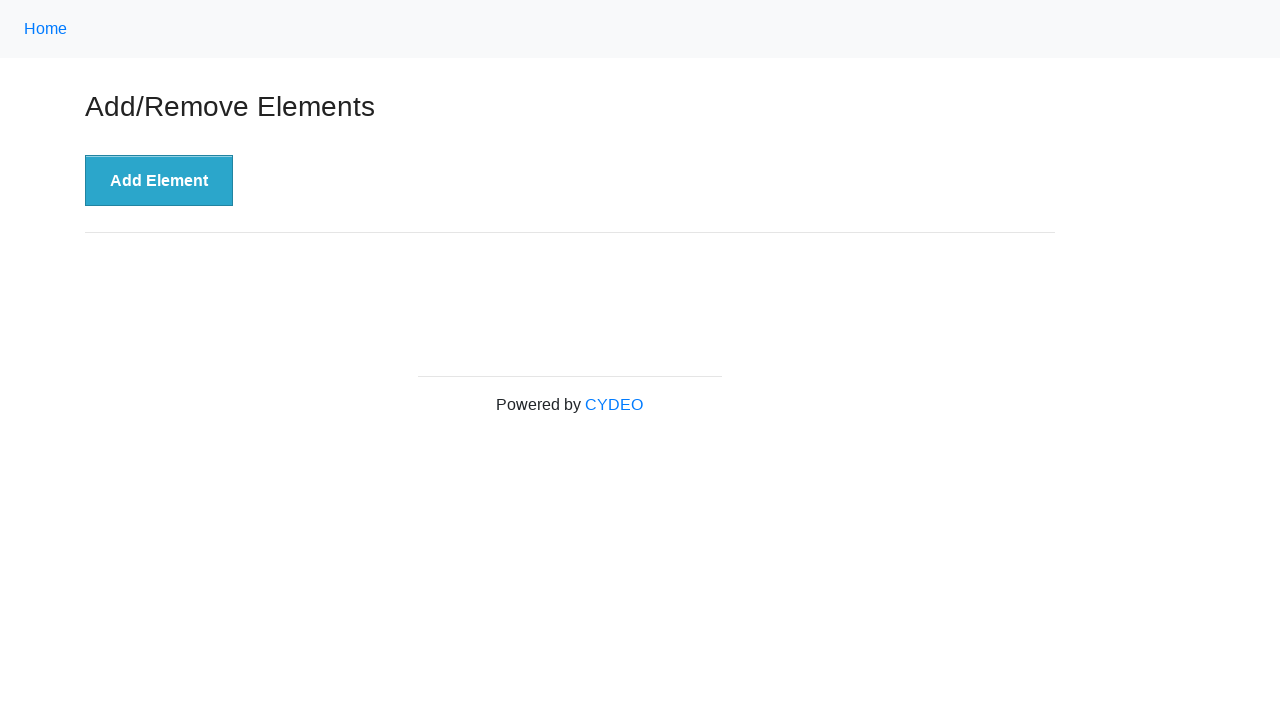